Tests iframe frame switching functionality by navigating to W3Schools tryit editor, switching to the result iframe, and clicking on a radio button element

Starting URL: https://www.w3schools.com/tags/tryit.asp?filename=tryhtml5_input_type_radio

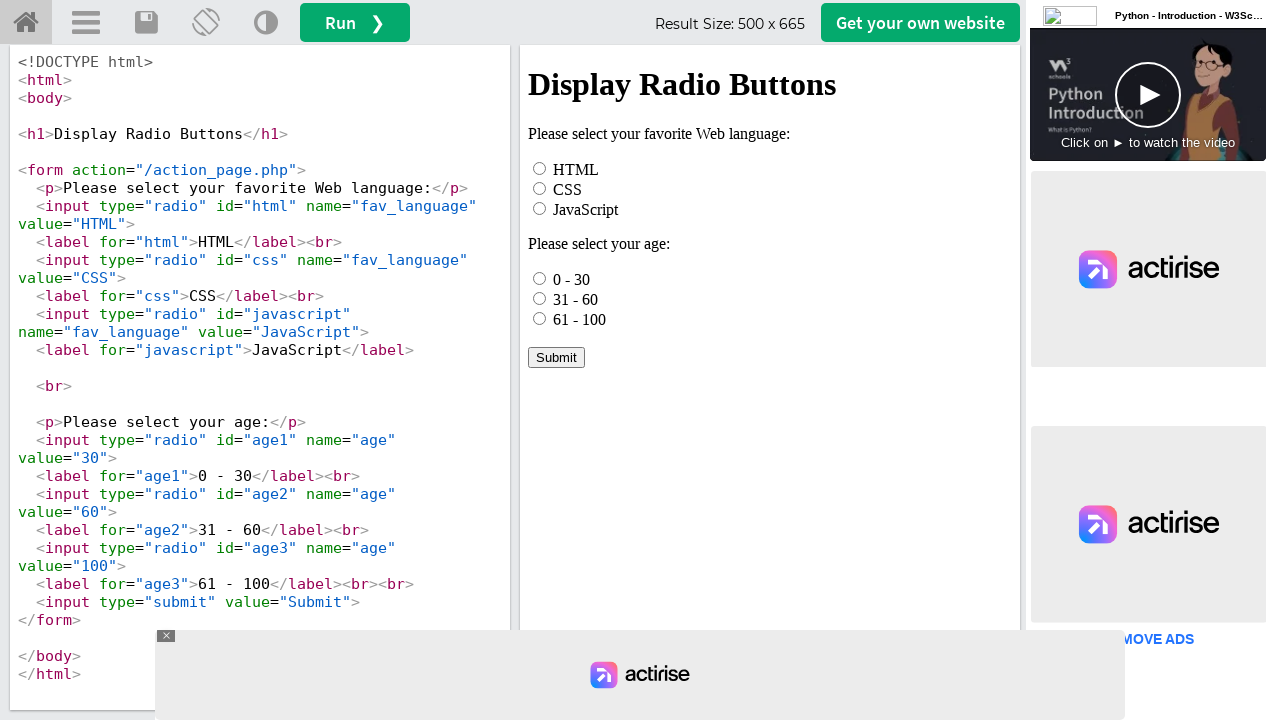

Navigated to W3Schools tryit editor with radio button example
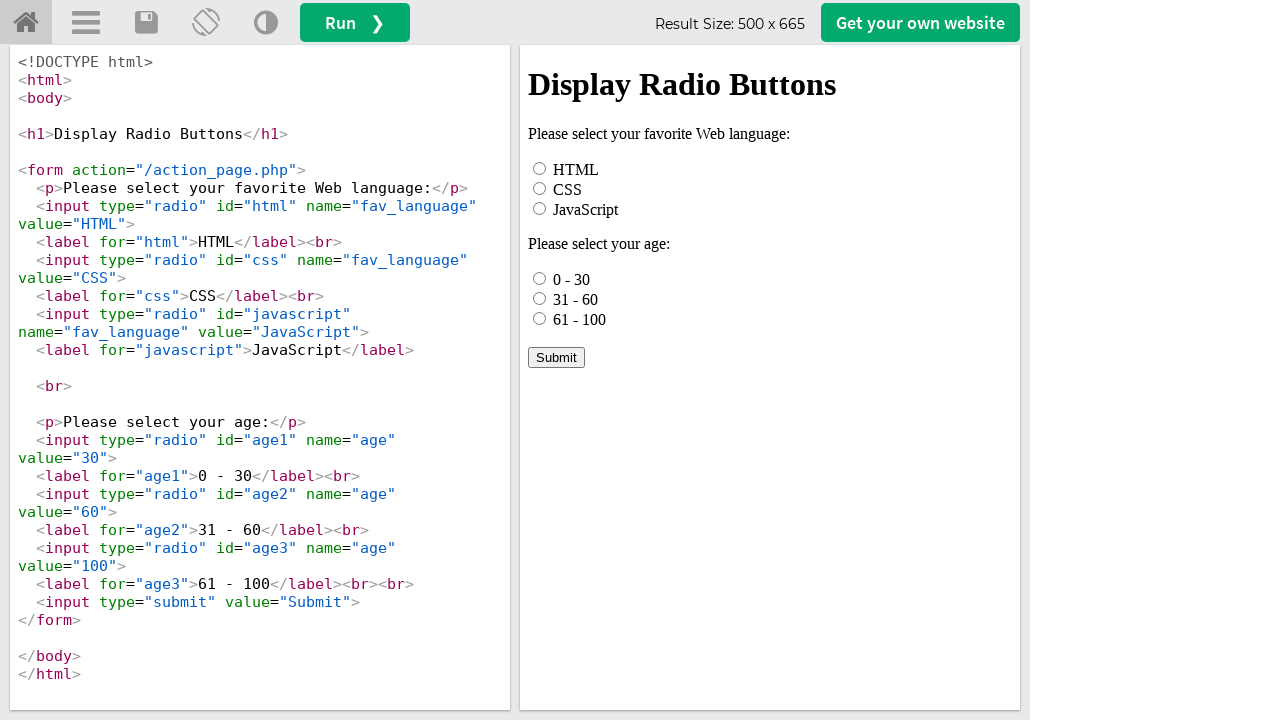

Located the iframeResult frame for switching
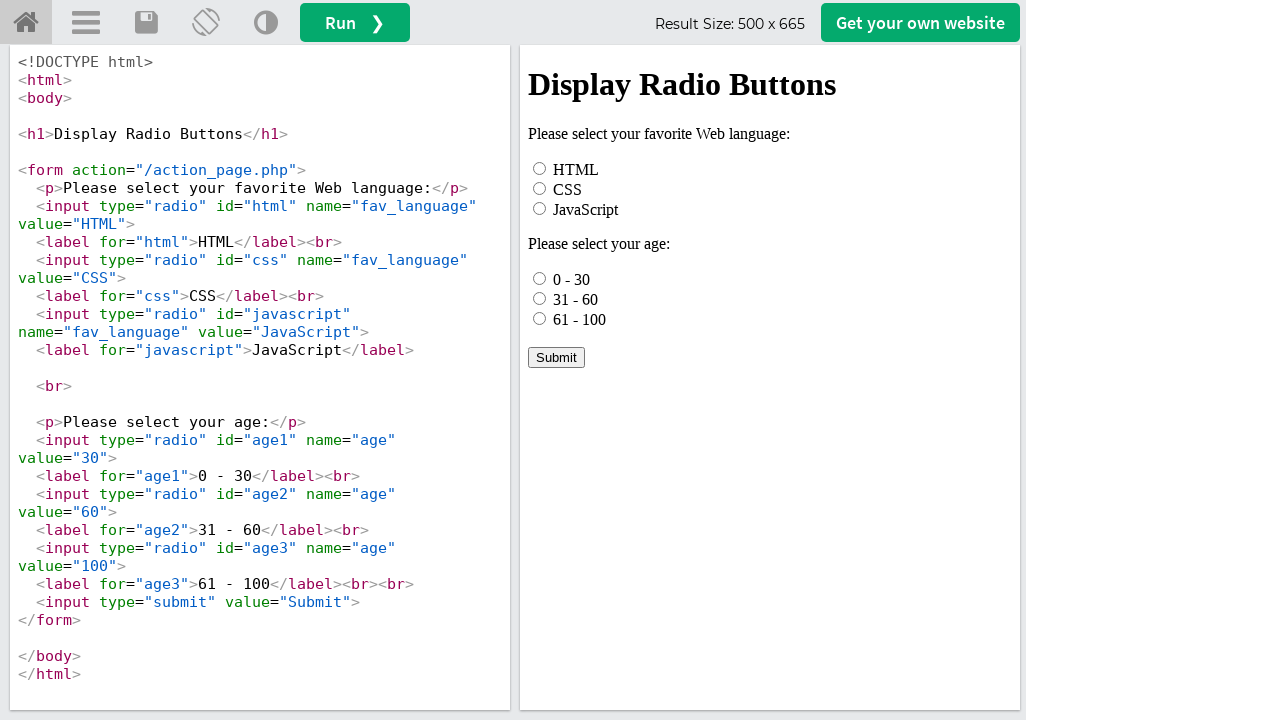

Clicked on the HTML radio button element within the iframe at (540, 168) on #iframeResult >> internal:control=enter-frame >> xpath=//*[@id="html"]
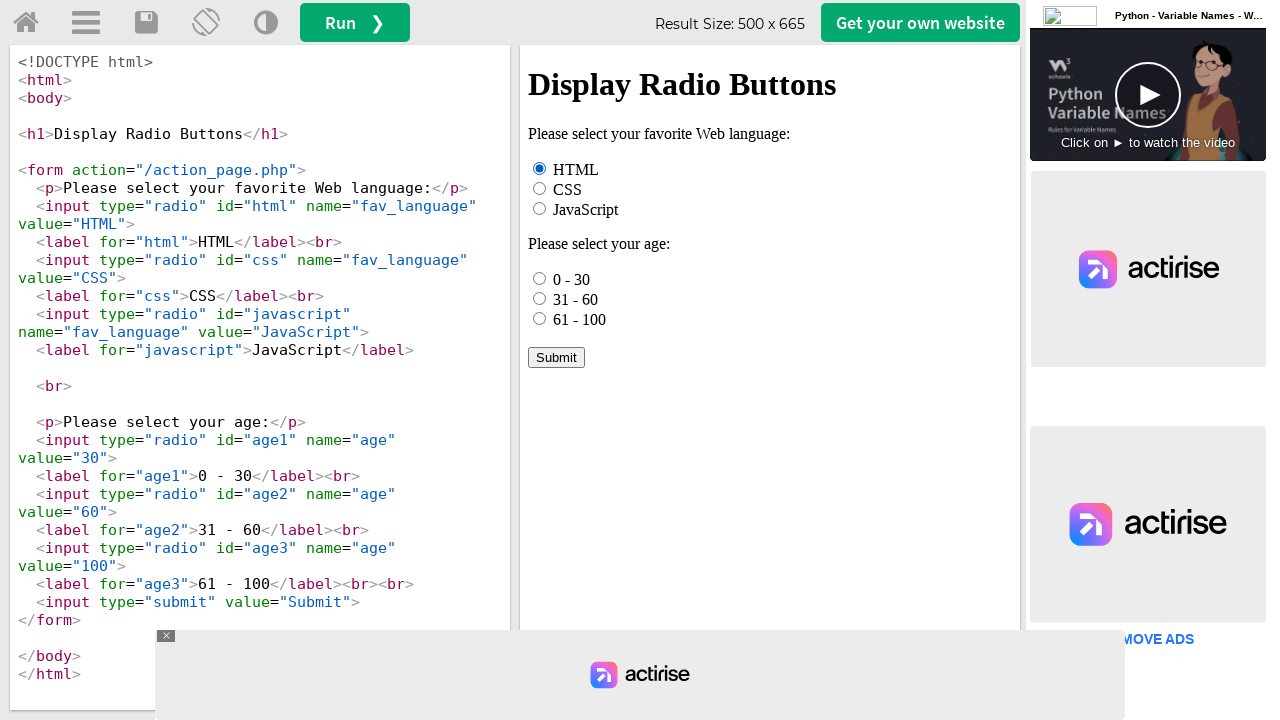

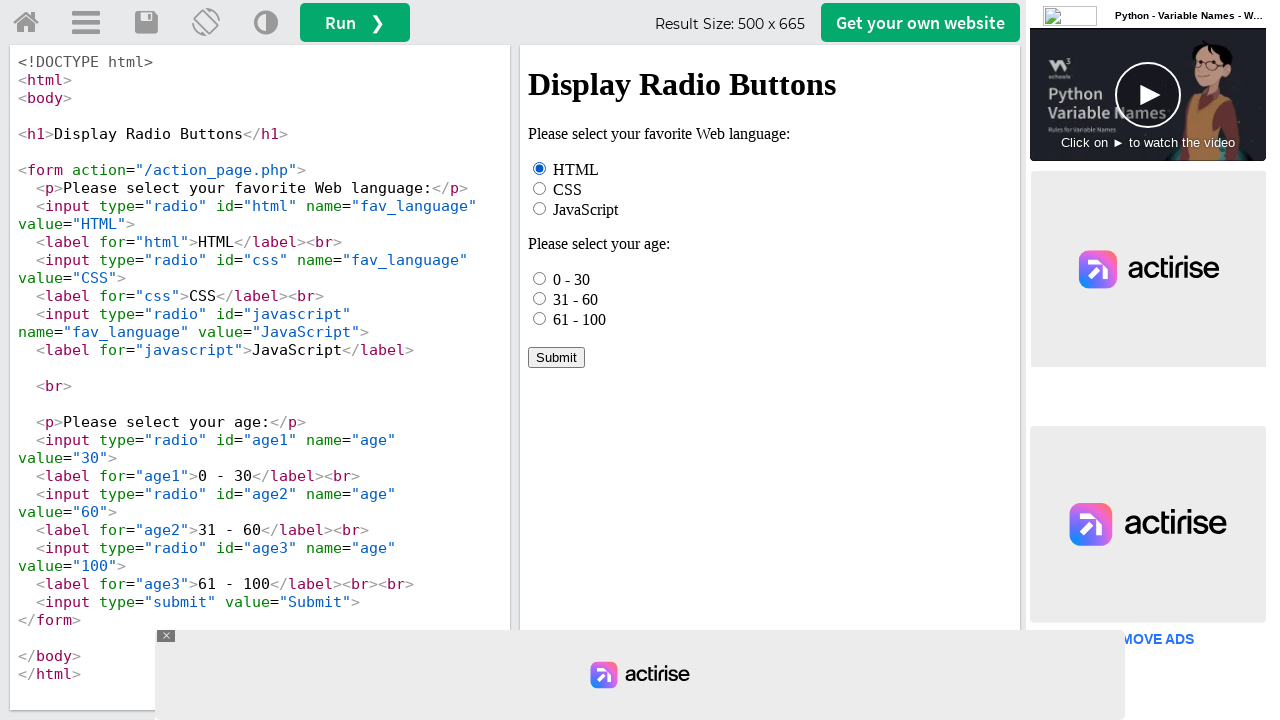